Tests various checkbox interactions including selecting all, deselecting all, selecting specific checkboxes, and conditional unchecking based on selection state

Starting URL: https://testautomationpractice.blogspot.com/

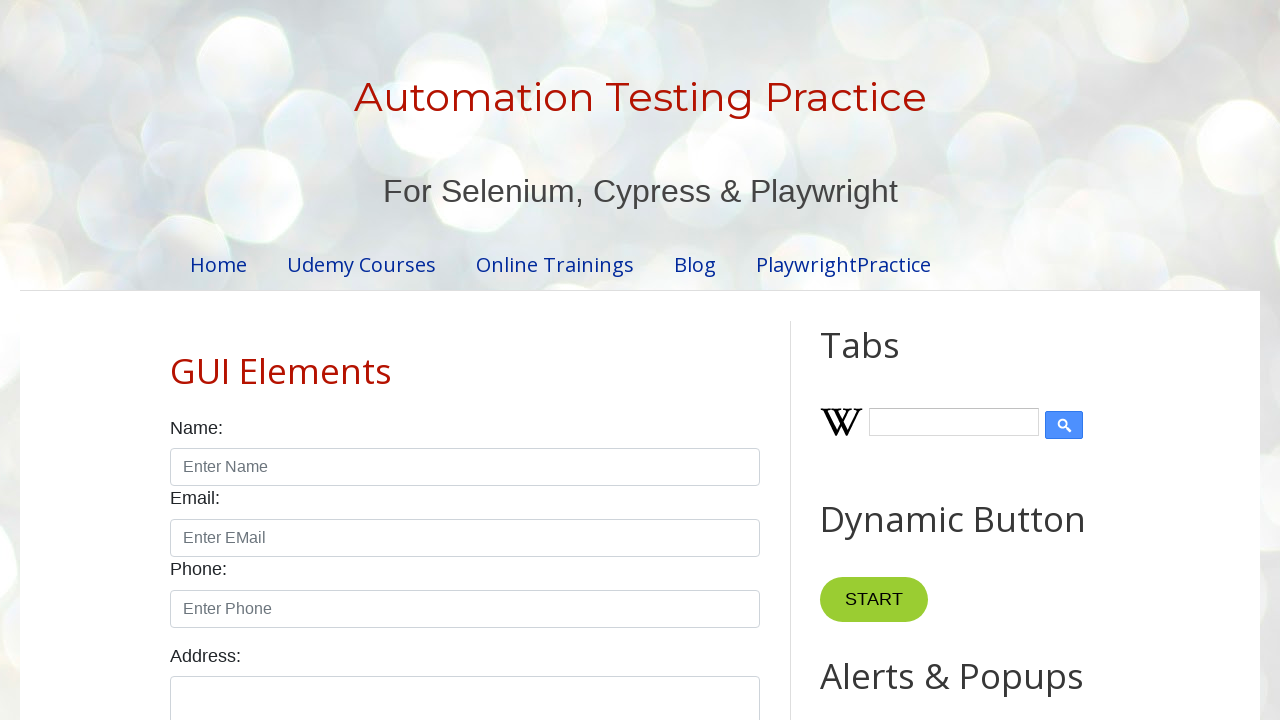

Retrieved all checkboxes with class 'form-check-input' and type 'checkbox'
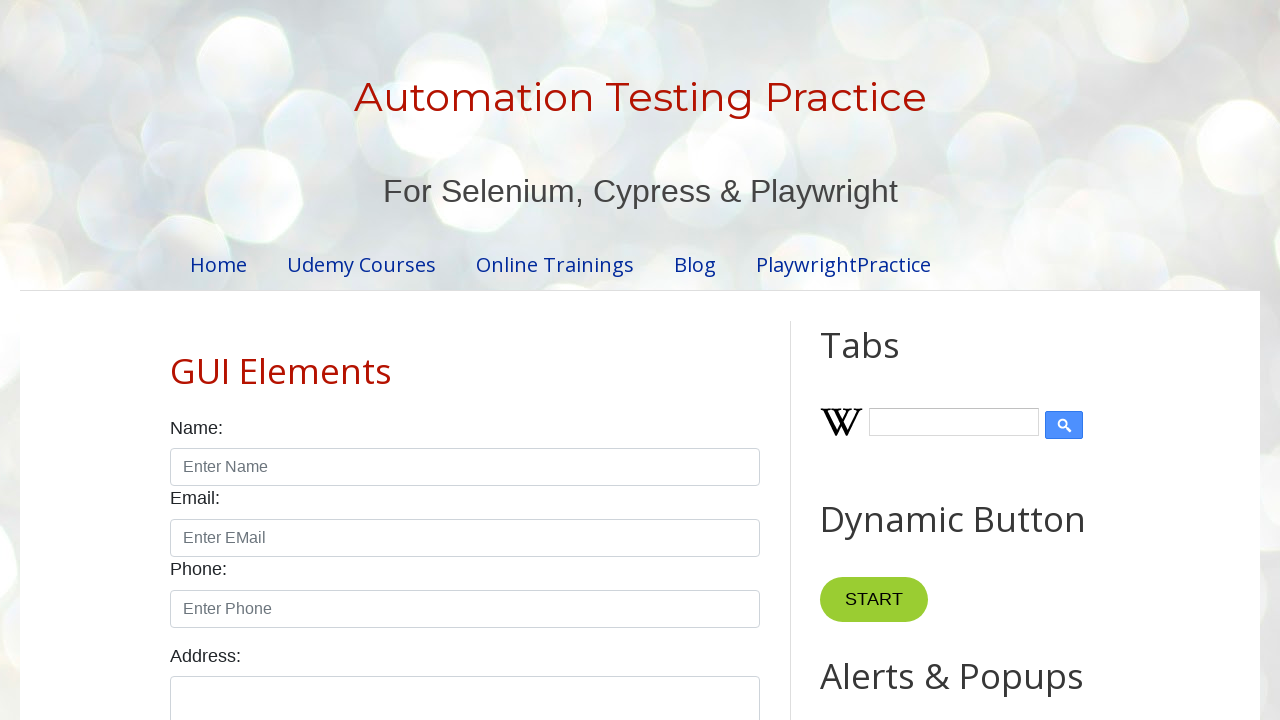

Clicked a checkbox to select it at (176, 360) on xpath=//input[@class='form-check-input' and @type='checkbox'] >> nth=0
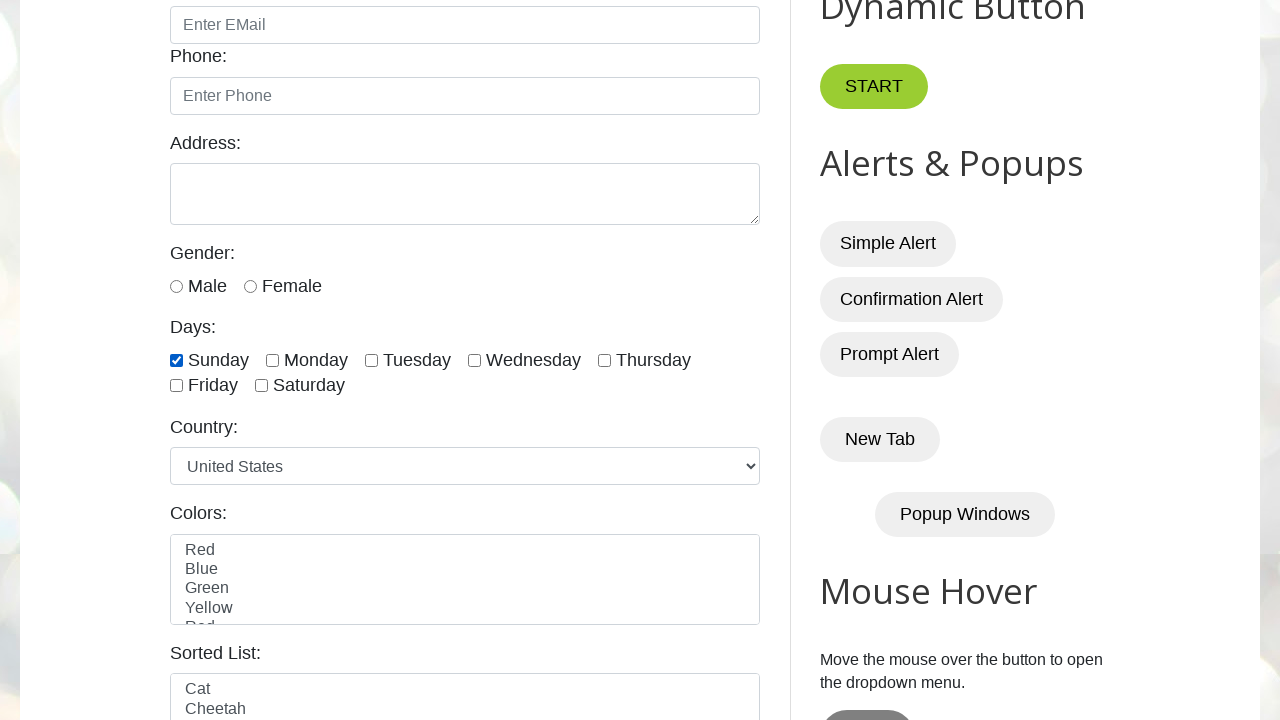

Clicked a checkbox to select it at (272, 360) on xpath=//input[@class='form-check-input' and @type='checkbox'] >> nth=1
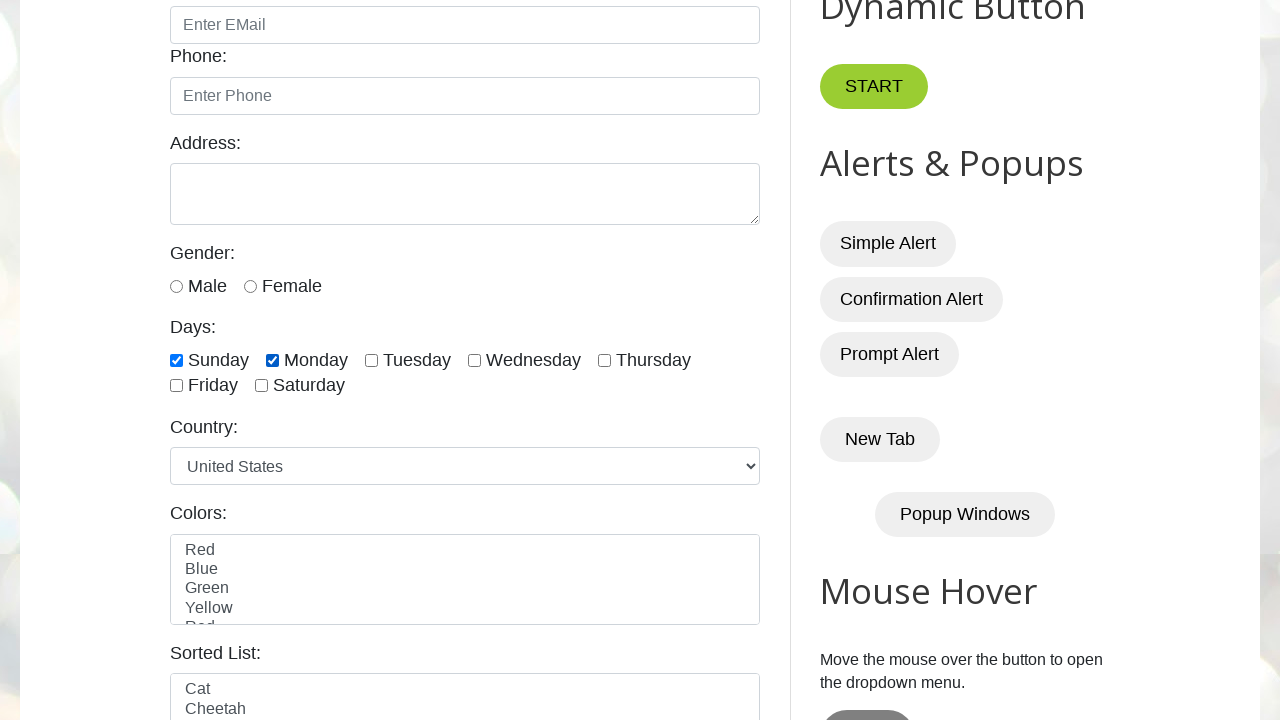

Clicked a checkbox to select it at (372, 360) on xpath=//input[@class='form-check-input' and @type='checkbox'] >> nth=2
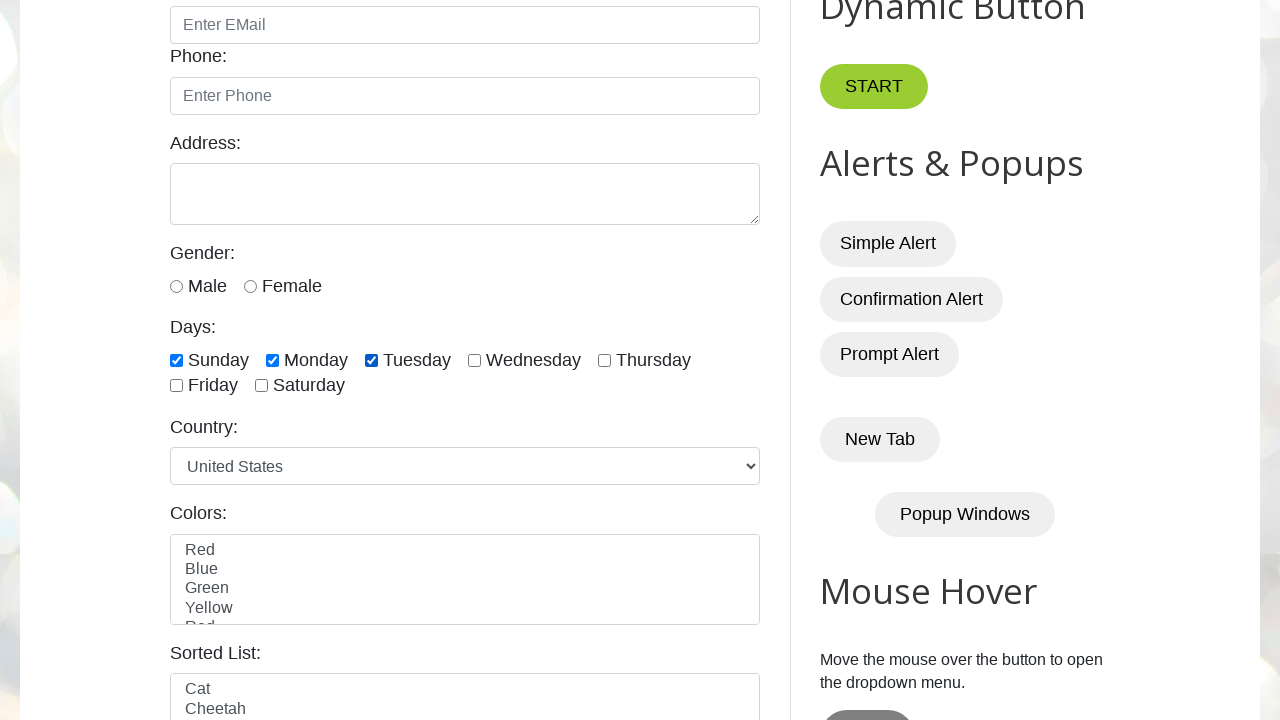

Clicked a checkbox to select it at (474, 360) on xpath=//input[@class='form-check-input' and @type='checkbox'] >> nth=3
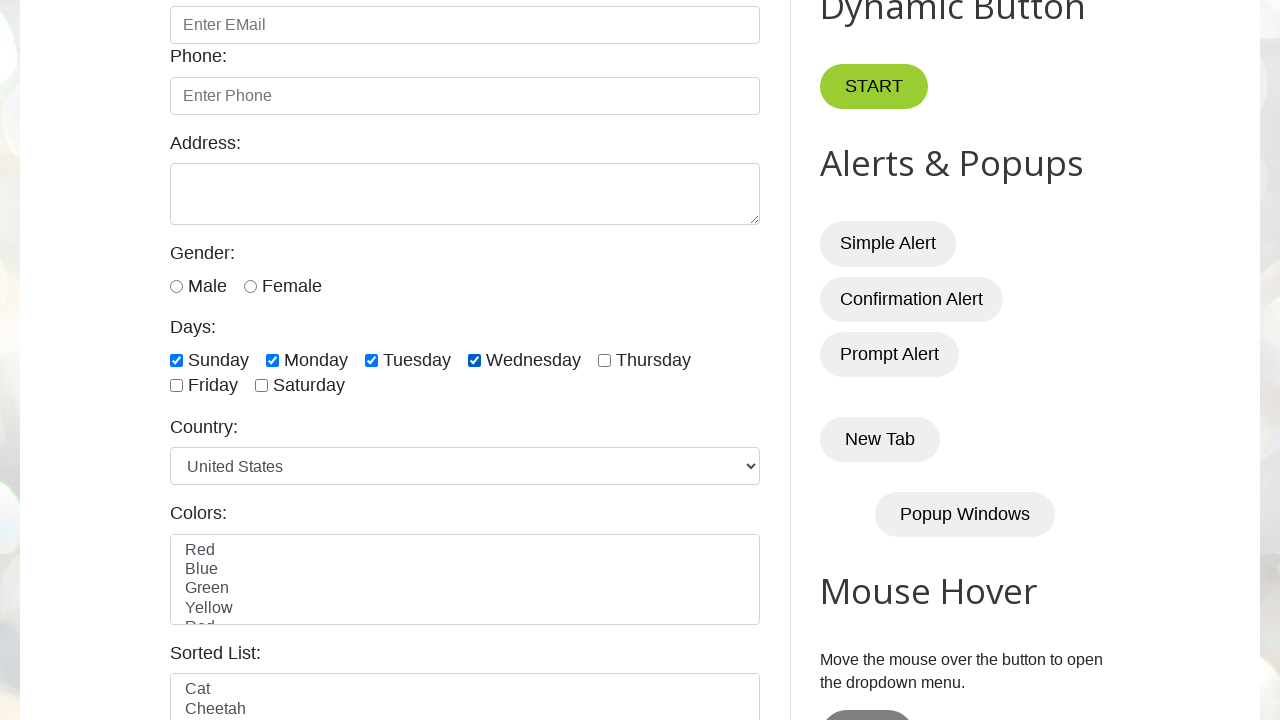

Clicked a checkbox to select it at (604, 360) on xpath=//input[@class='form-check-input' and @type='checkbox'] >> nth=4
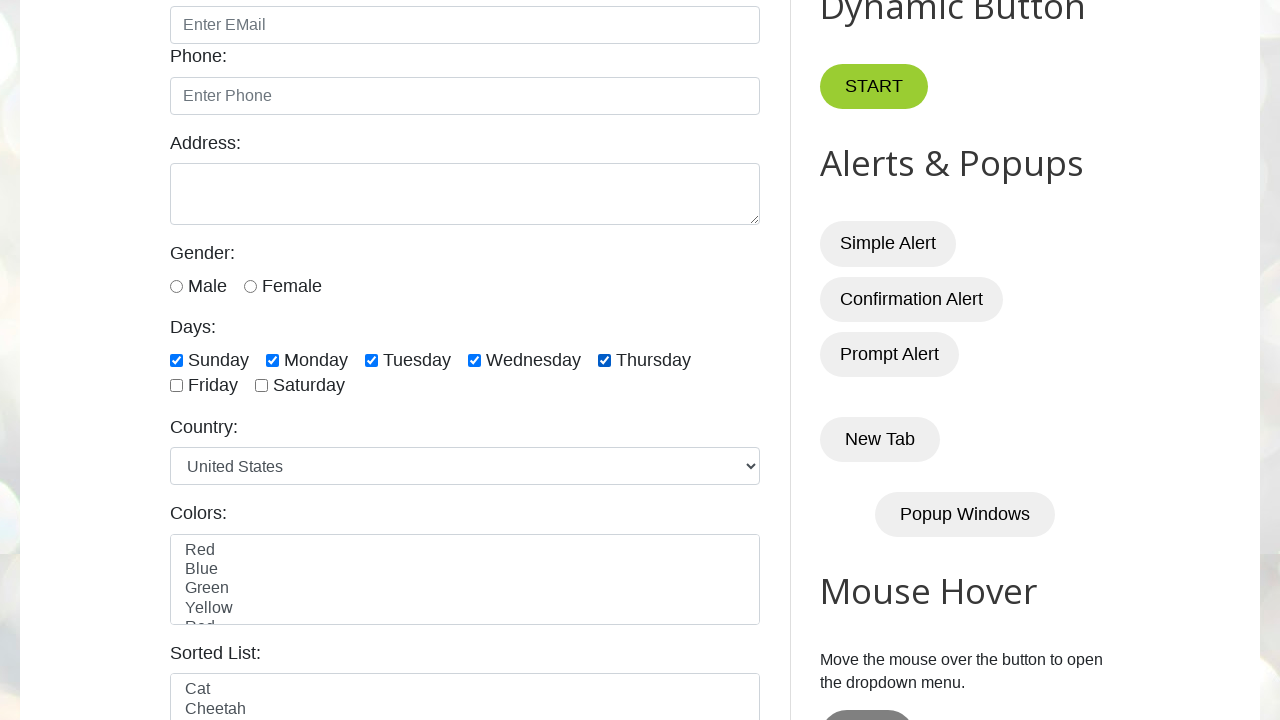

Clicked a checkbox to select it at (176, 386) on xpath=//input[@class='form-check-input' and @type='checkbox'] >> nth=5
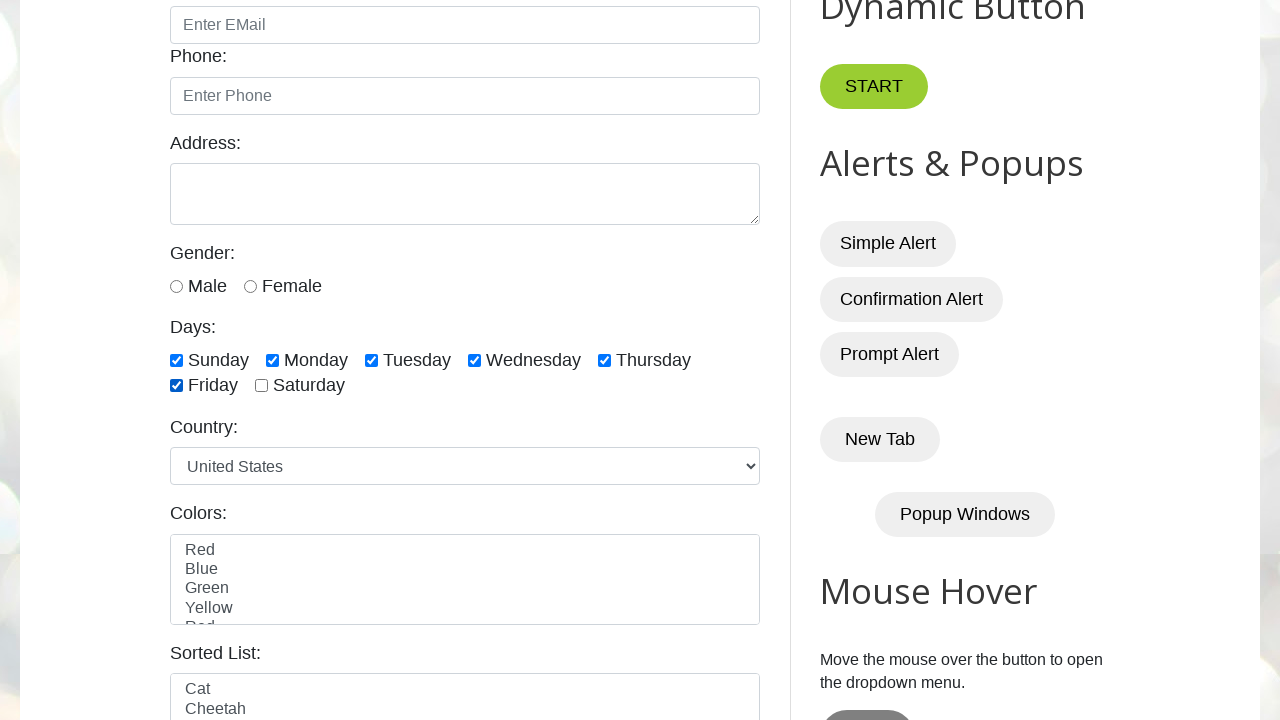

Clicked a checkbox to select it at (262, 386) on xpath=//input[@class='form-check-input' and @type='checkbox'] >> nth=6
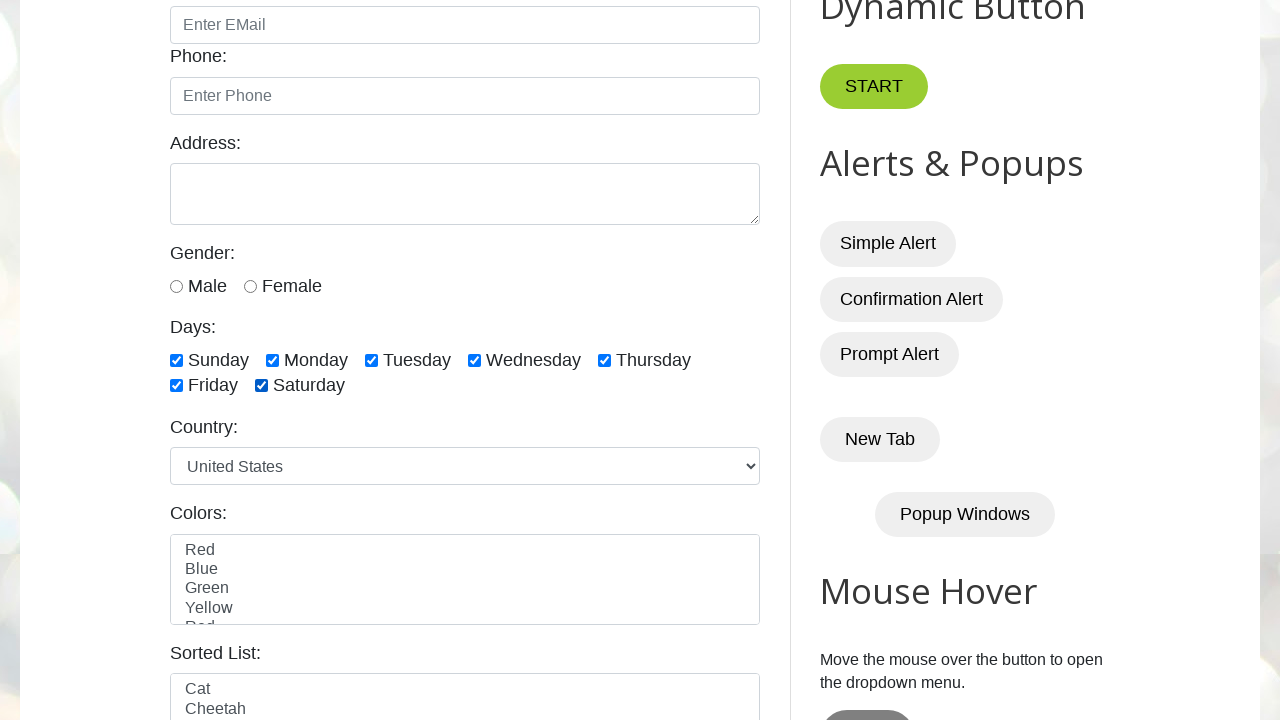

Clicked a checkbox to deselect it at (176, 360) on xpath=//input[@class='form-check-input' and @type='checkbox'] >> nth=0
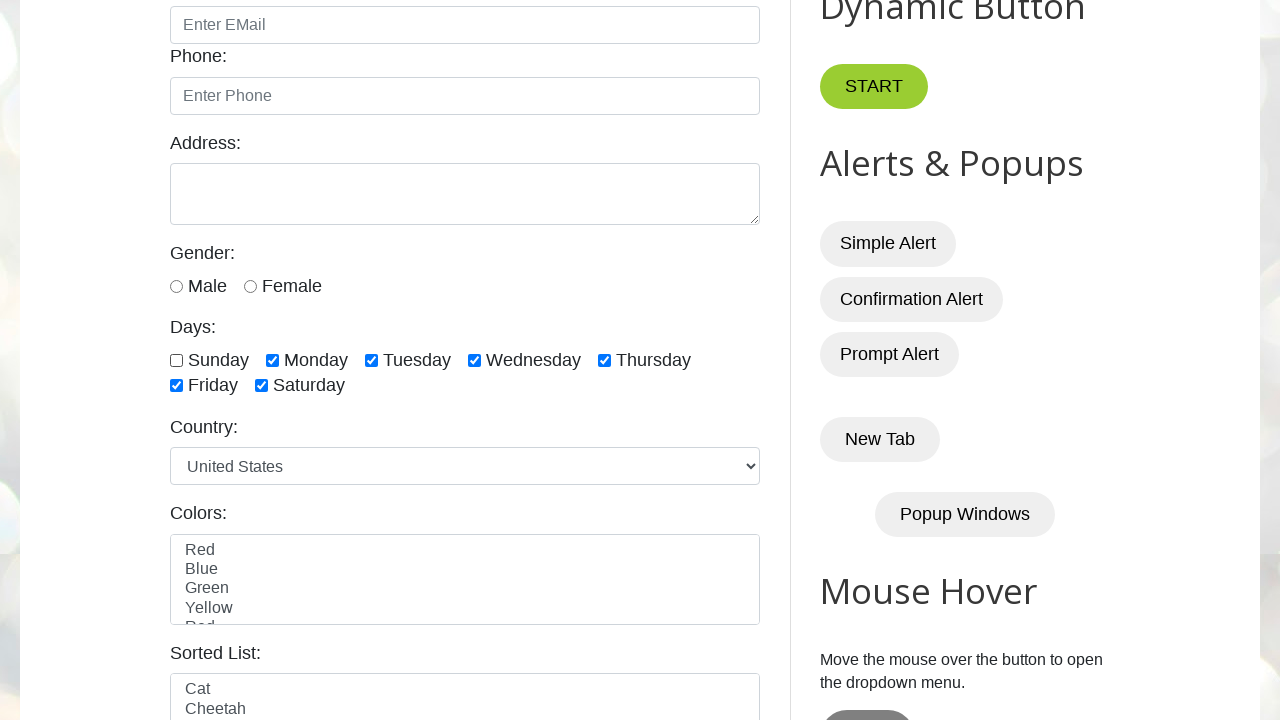

Clicked a checkbox to deselect it at (272, 360) on xpath=//input[@class='form-check-input' and @type='checkbox'] >> nth=1
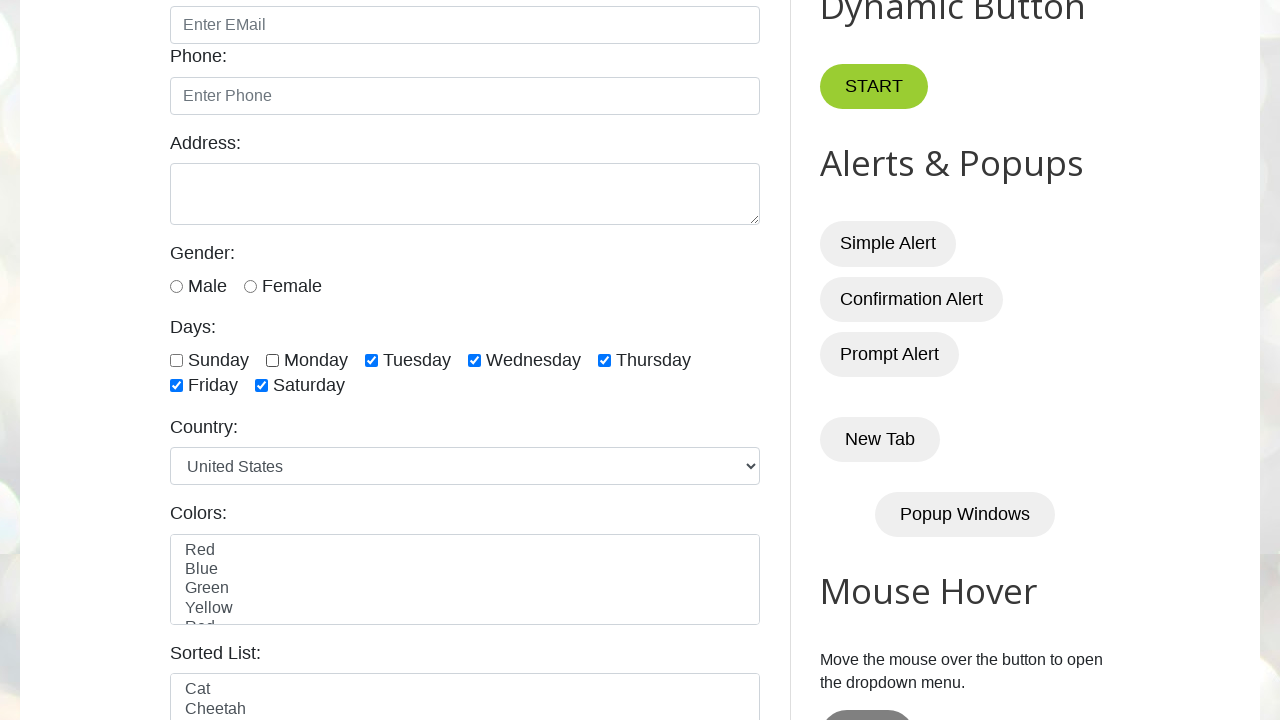

Clicked a checkbox to deselect it at (372, 360) on xpath=//input[@class='form-check-input' and @type='checkbox'] >> nth=2
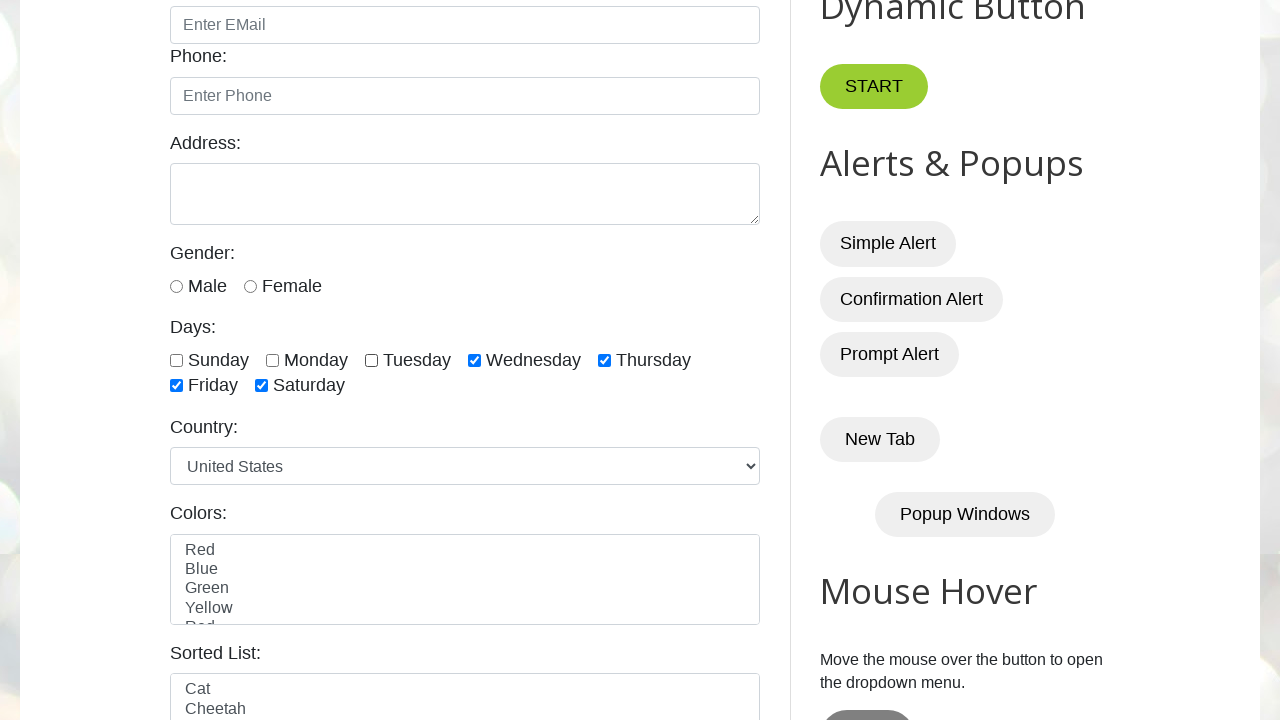

Clicked a checkbox to deselect it at (474, 360) on xpath=//input[@class='form-check-input' and @type='checkbox'] >> nth=3
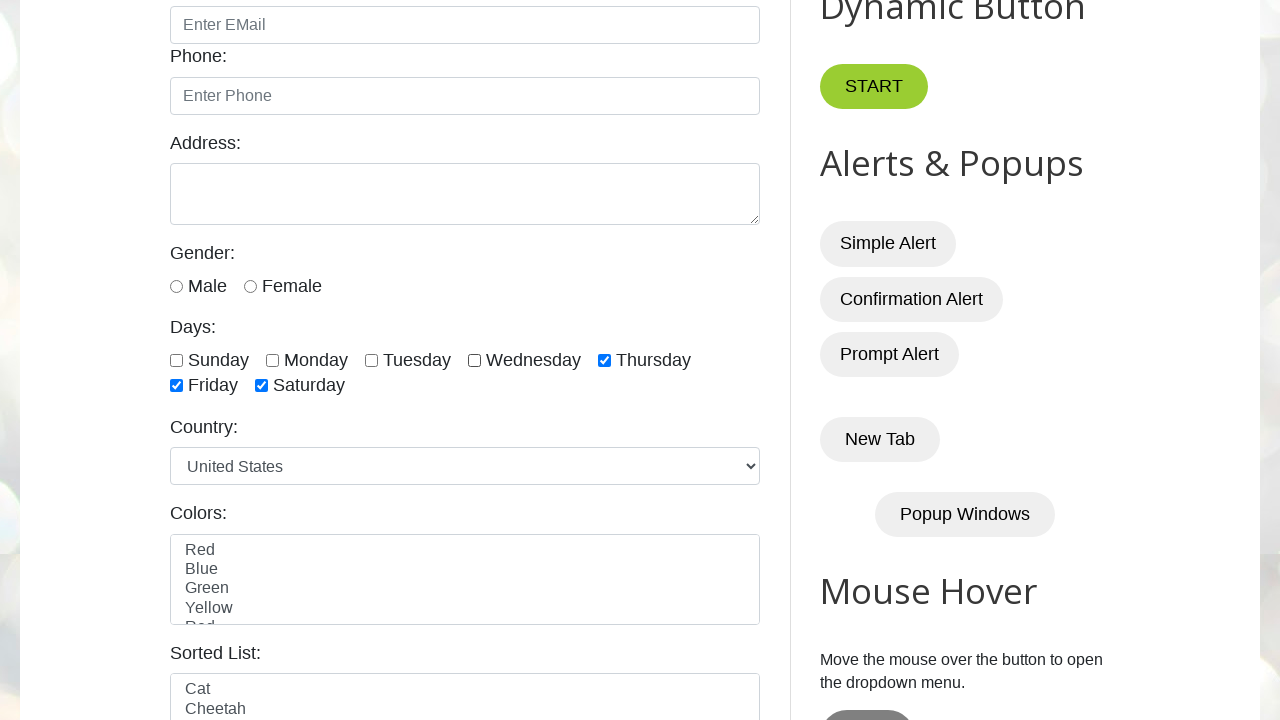

Clicked a checkbox to deselect it at (604, 360) on xpath=//input[@class='form-check-input' and @type='checkbox'] >> nth=4
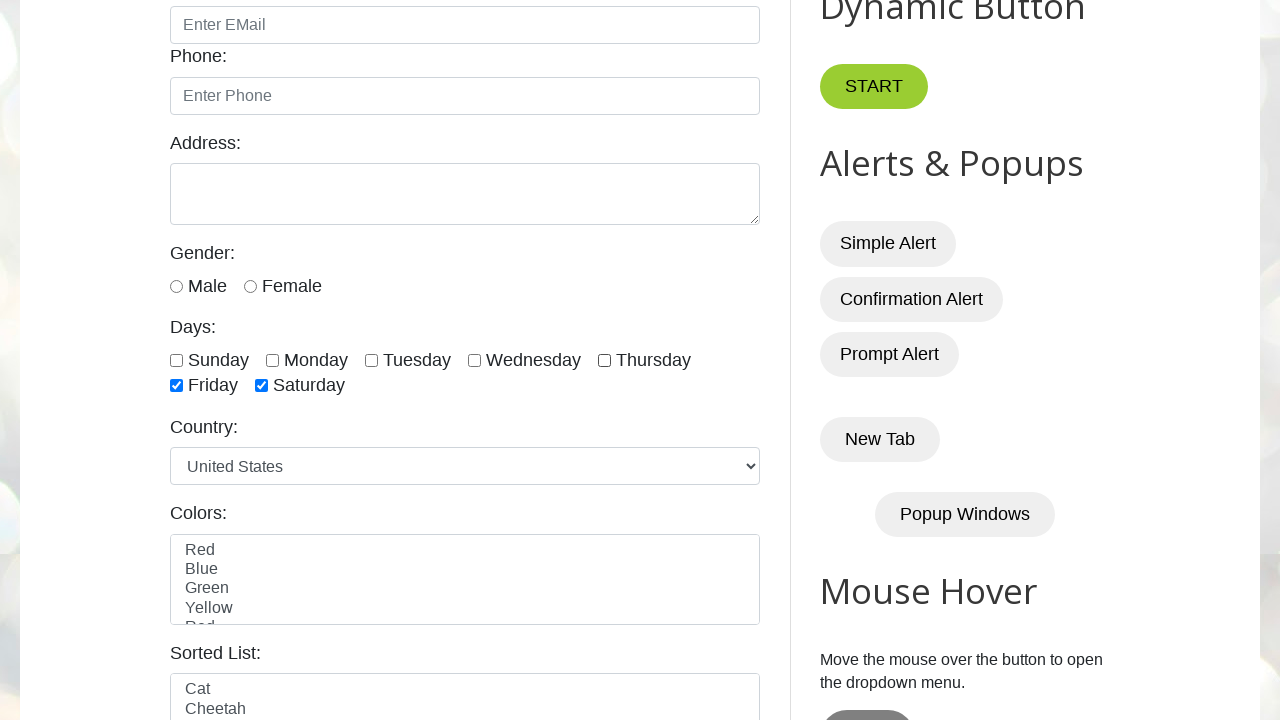

Clicked a checkbox to deselect it at (176, 386) on xpath=//input[@class='form-check-input' and @type='checkbox'] >> nth=5
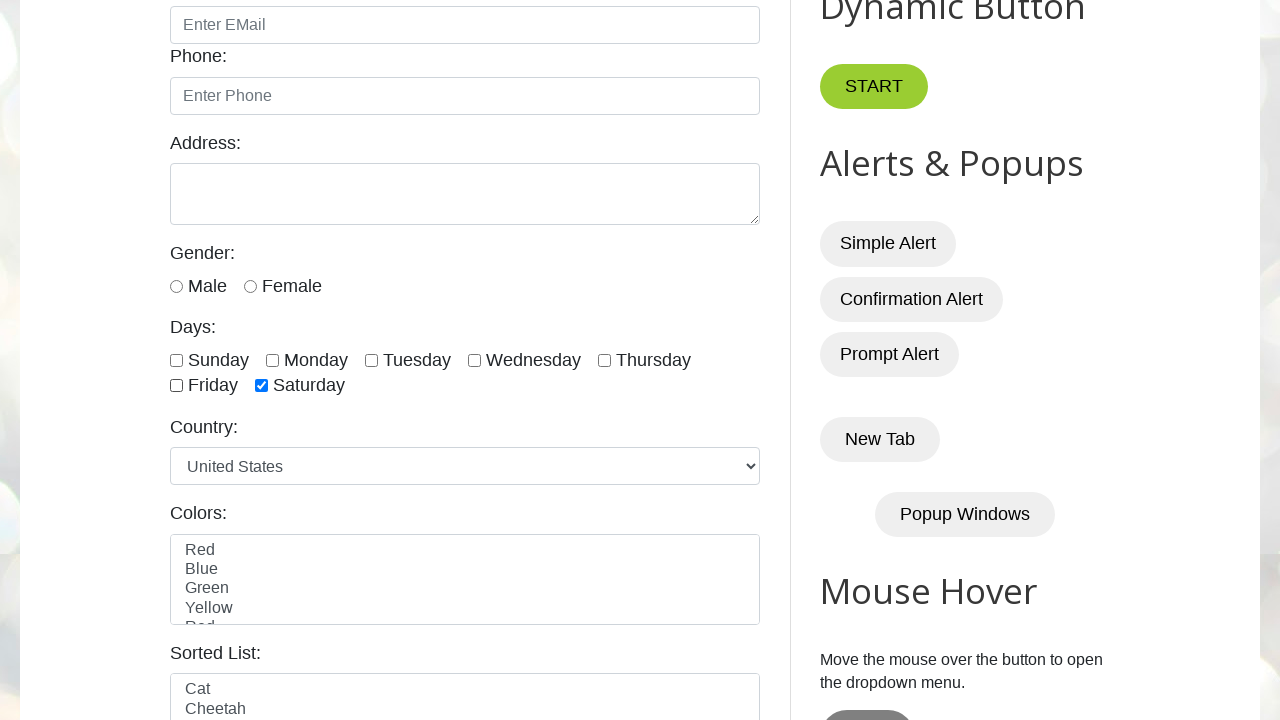

Clicked a checkbox to deselect it at (262, 386) on xpath=//input[@class='form-check-input' and @type='checkbox'] >> nth=6
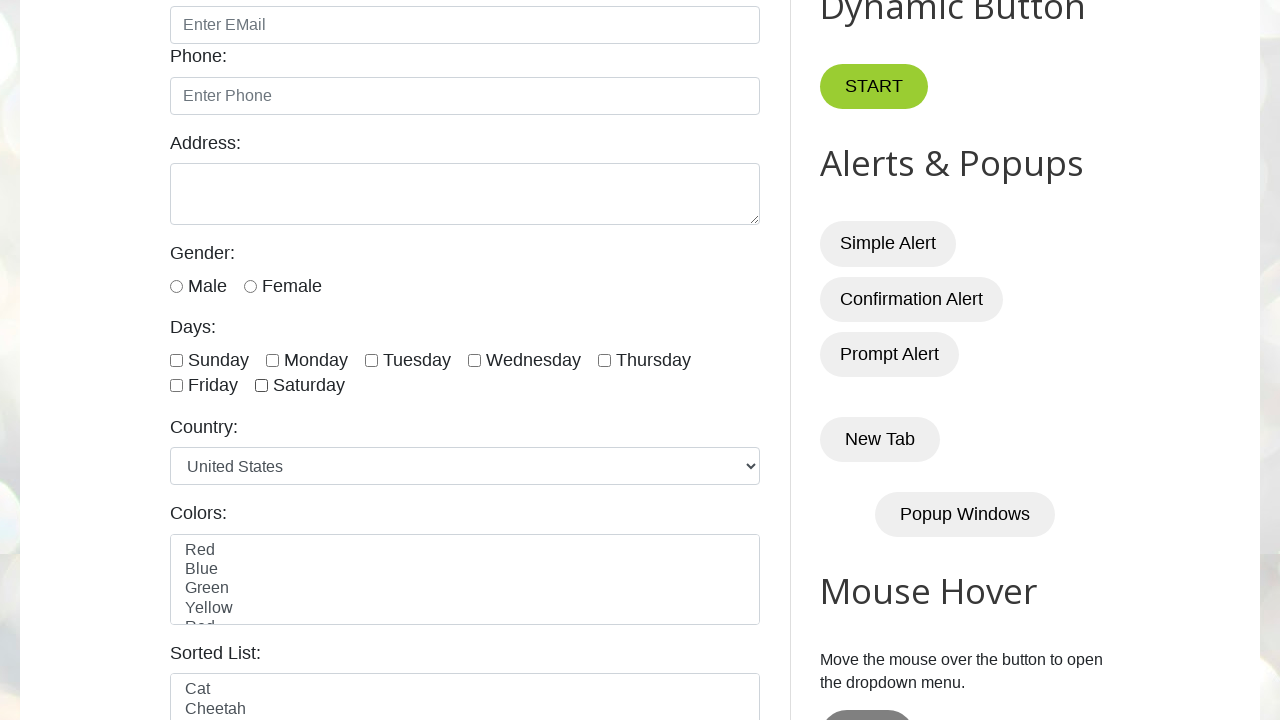

Clicked one of the first 3 checkboxes to select it at (176, 360) on xpath=//input[@class='form-check-input' and @type='checkbox'] >> nth=0
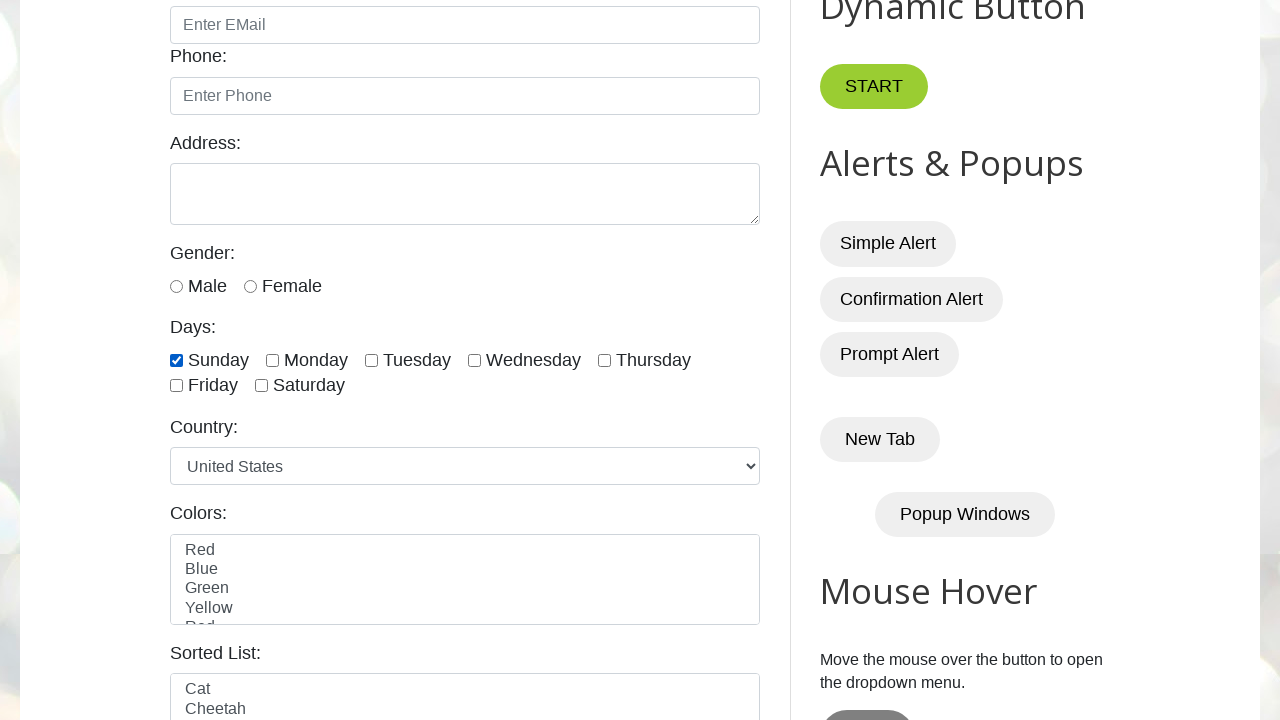

Clicked one of the first 3 checkboxes to select it at (272, 360) on xpath=//input[@class='form-check-input' and @type='checkbox'] >> nth=1
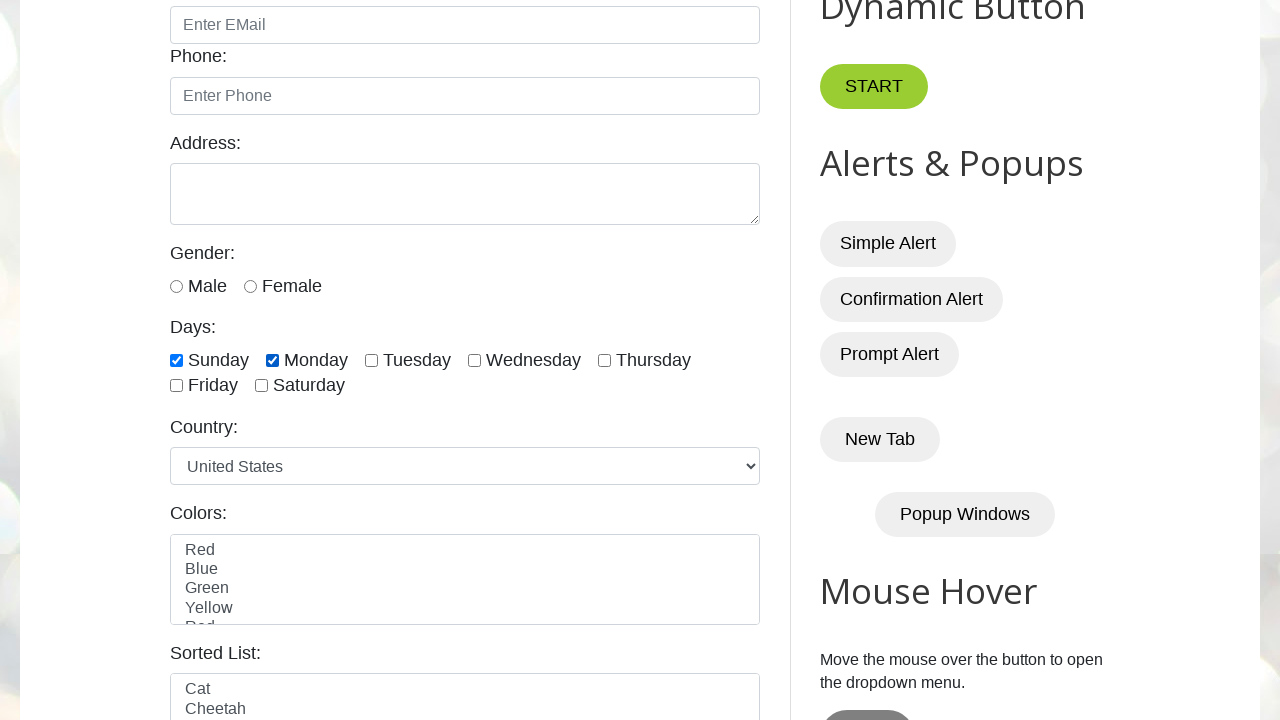

Clicked one of the first 3 checkboxes to select it at (372, 360) on xpath=//input[@class='form-check-input' and @type='checkbox'] >> nth=2
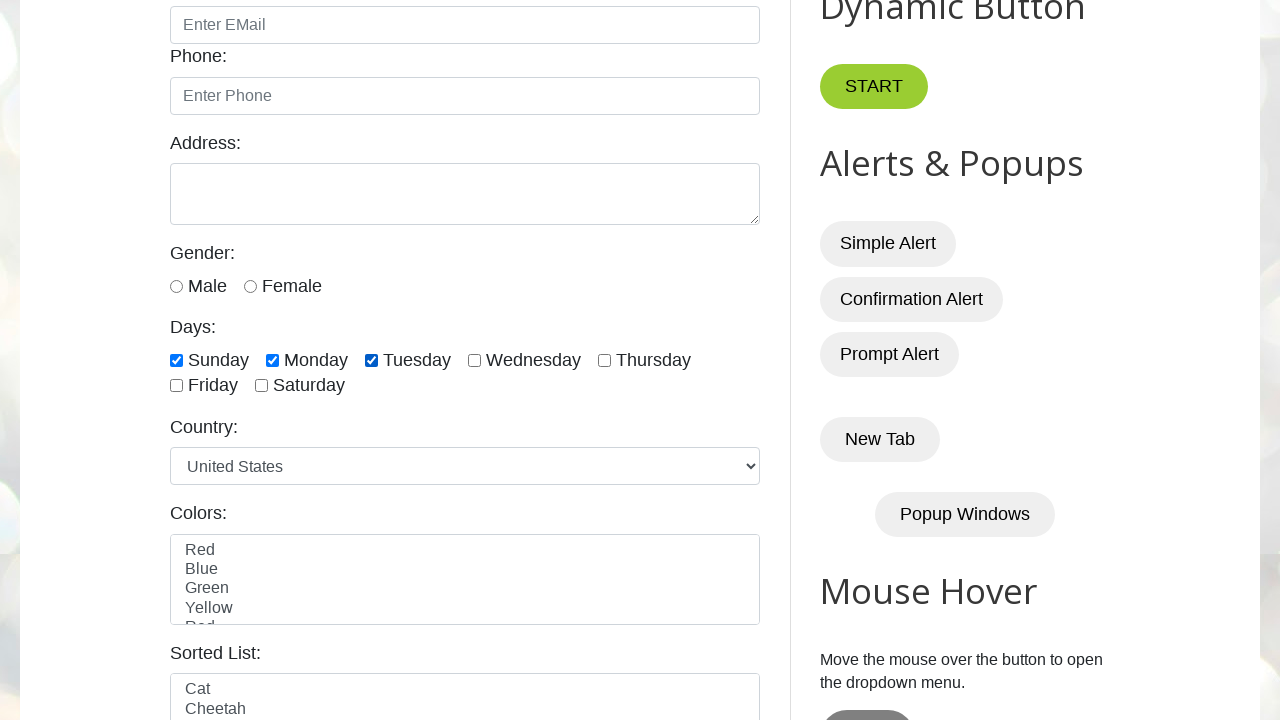

Unchecked a checkbox that was in selected state at (176, 360) on xpath=//input[@class='form-check-input' and @type='checkbox'] >> nth=0
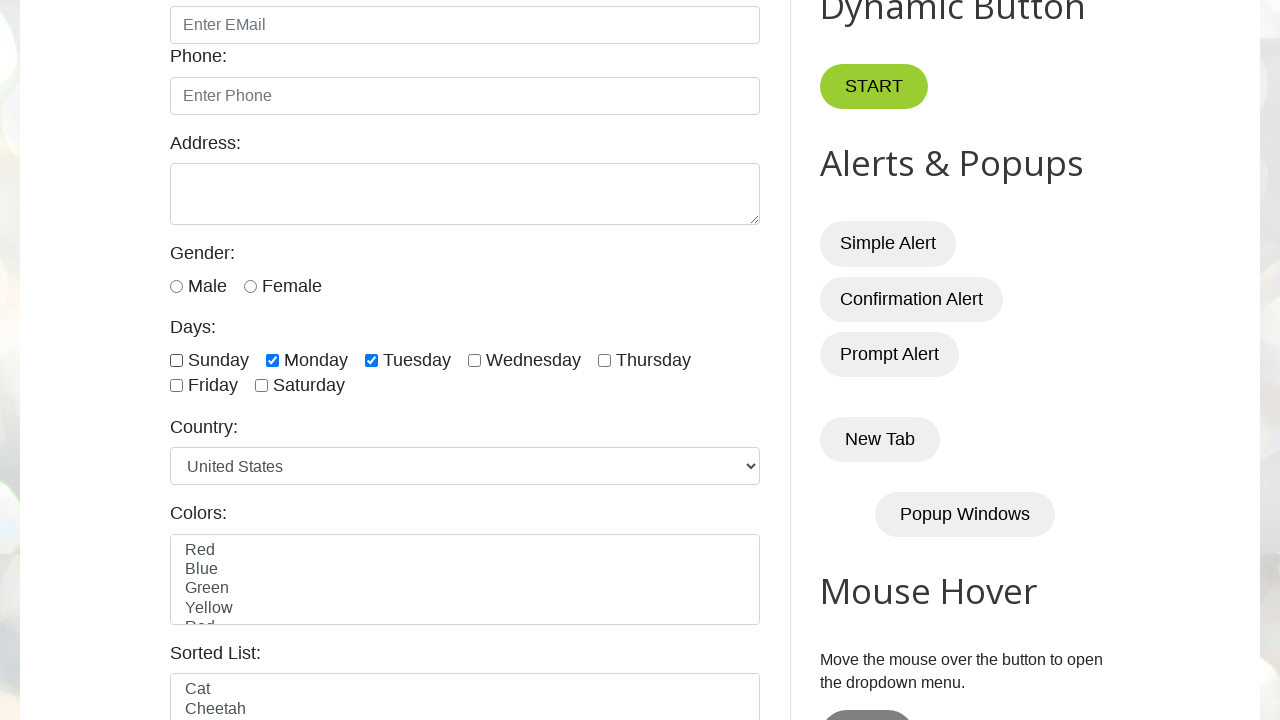

Unchecked a checkbox that was in selected state at (272, 360) on xpath=//input[@class='form-check-input' and @type='checkbox'] >> nth=1
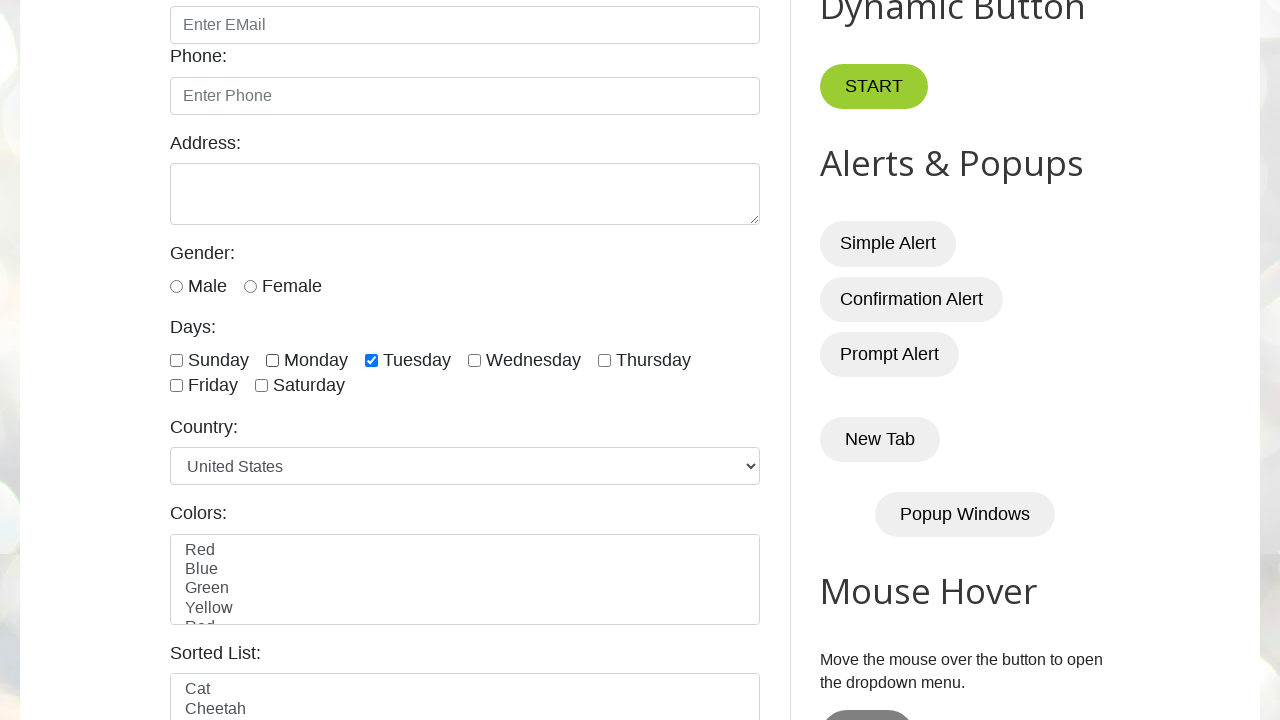

Unchecked a checkbox that was in selected state at (372, 360) on xpath=//input[@class='form-check-input' and @type='checkbox'] >> nth=2
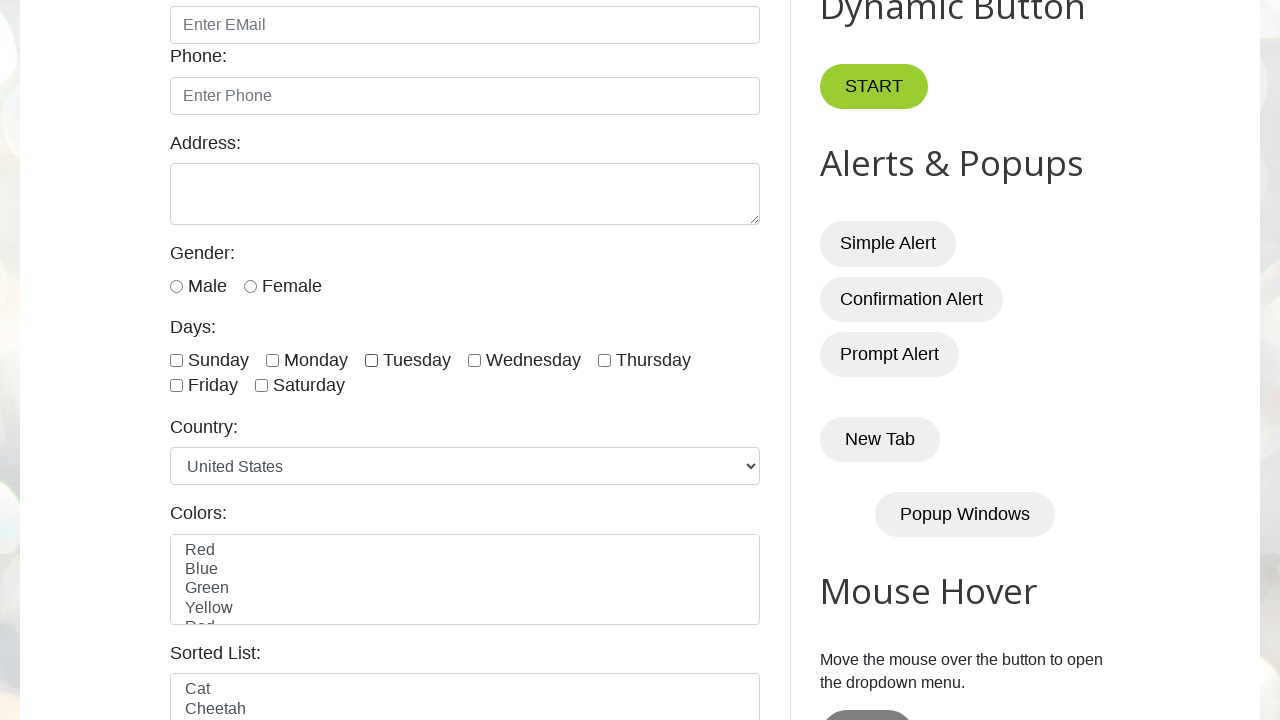

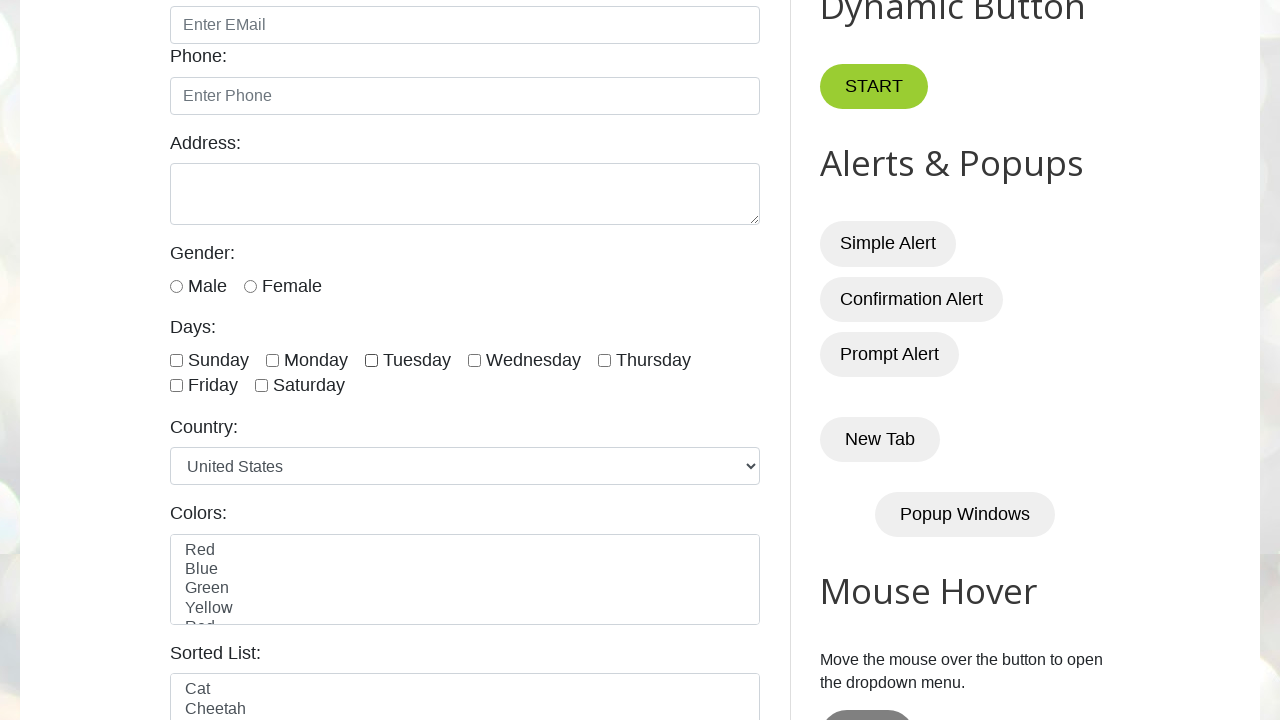